Verifies that elements about generative AI, chatbot development, and voice assistants are visible in the skiptranslate section.

Starting URL: https://cleverbots.ru/

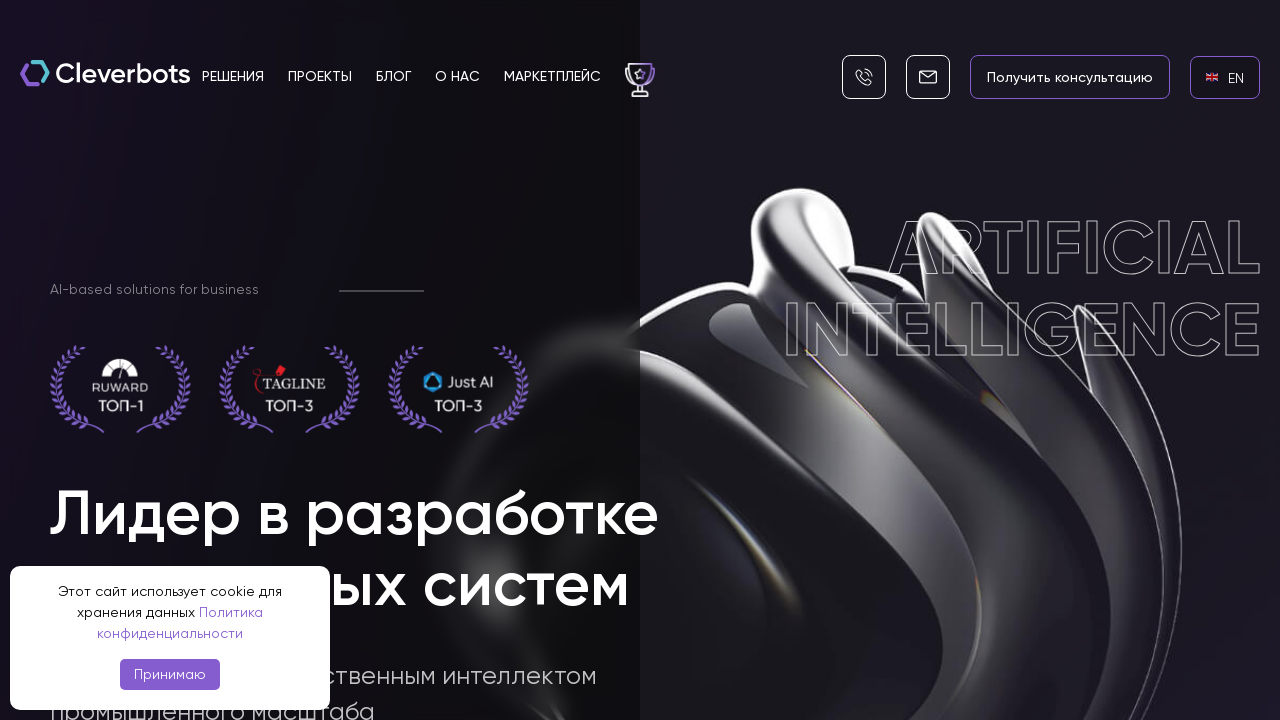

Clicked on English language link at (1225, 77) on internal:role=link[name="en EN"i]
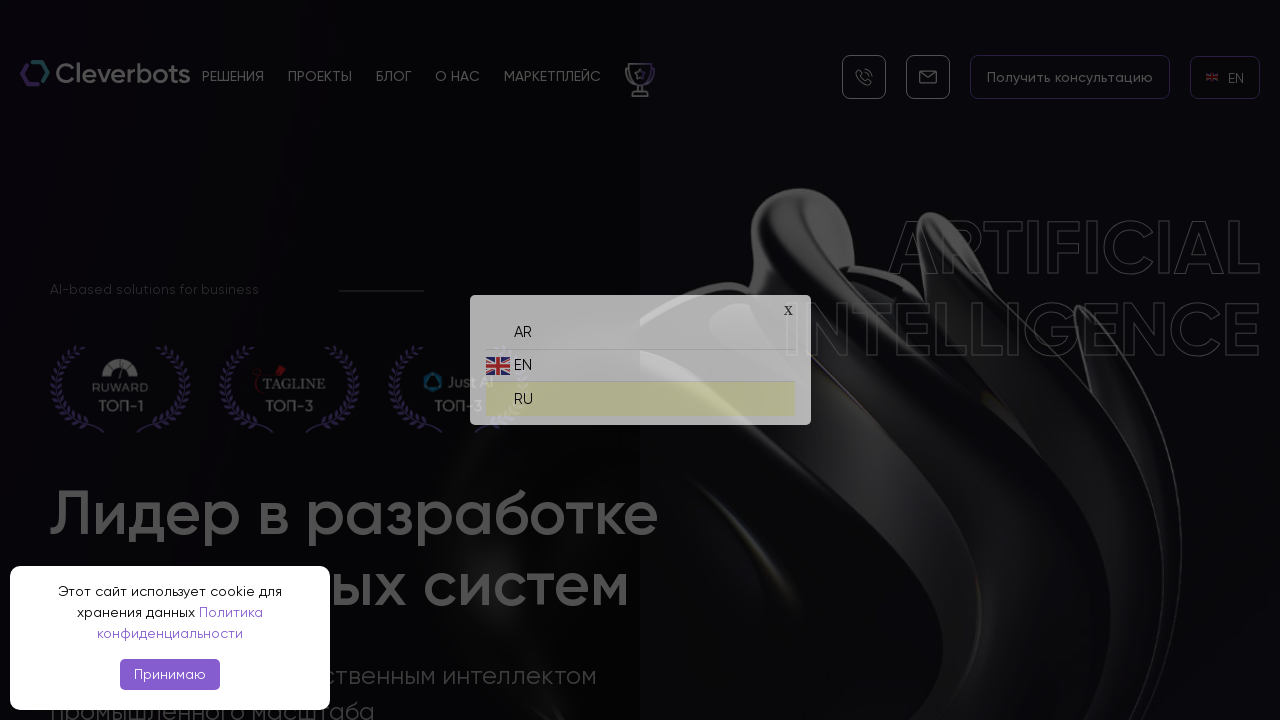

Clicked on Russian language link at (640, 394) on internal:role=link[name="ru RU"i]
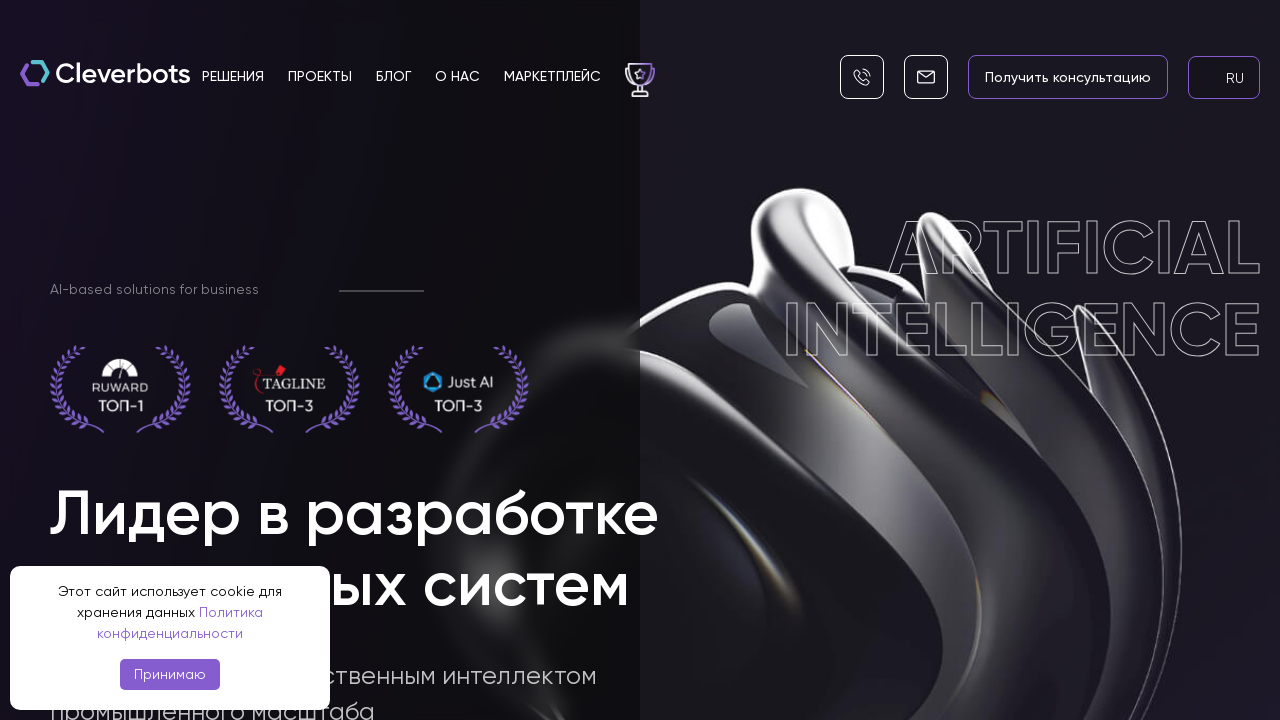

Verified generative AI text is visible in skiptranslate section
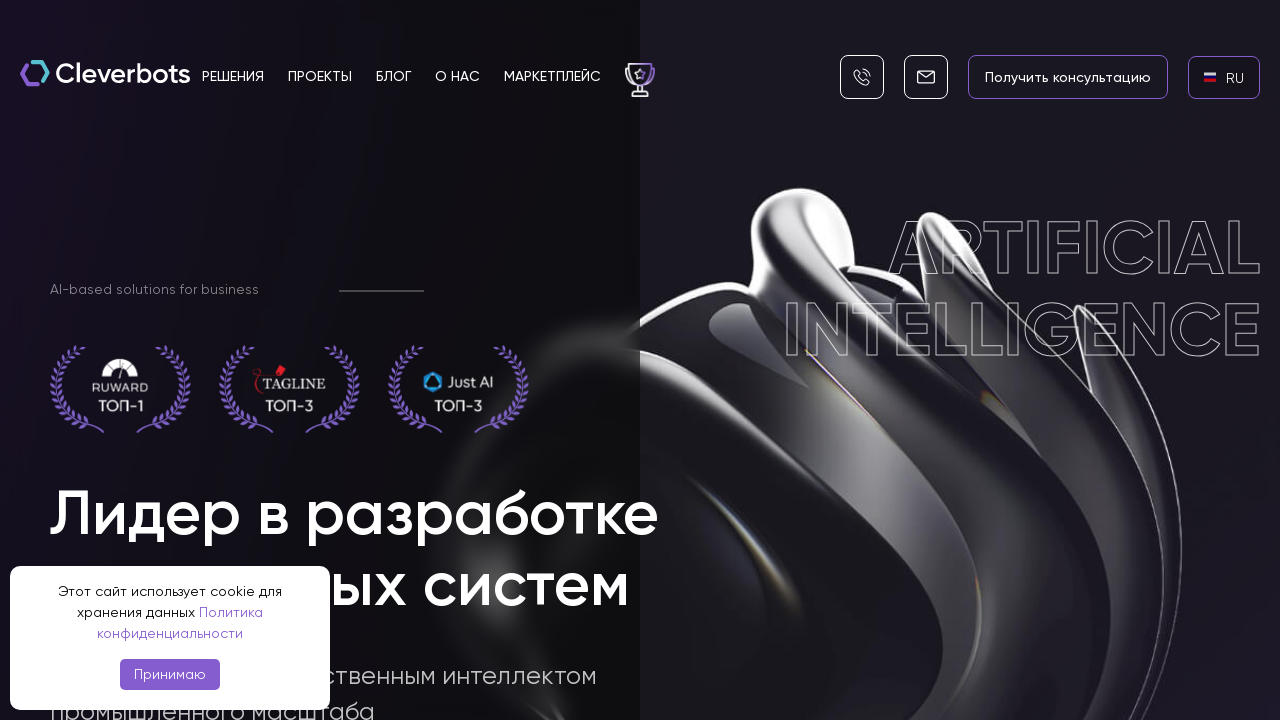

Verified chatbot development text is visible in skiptranslate section
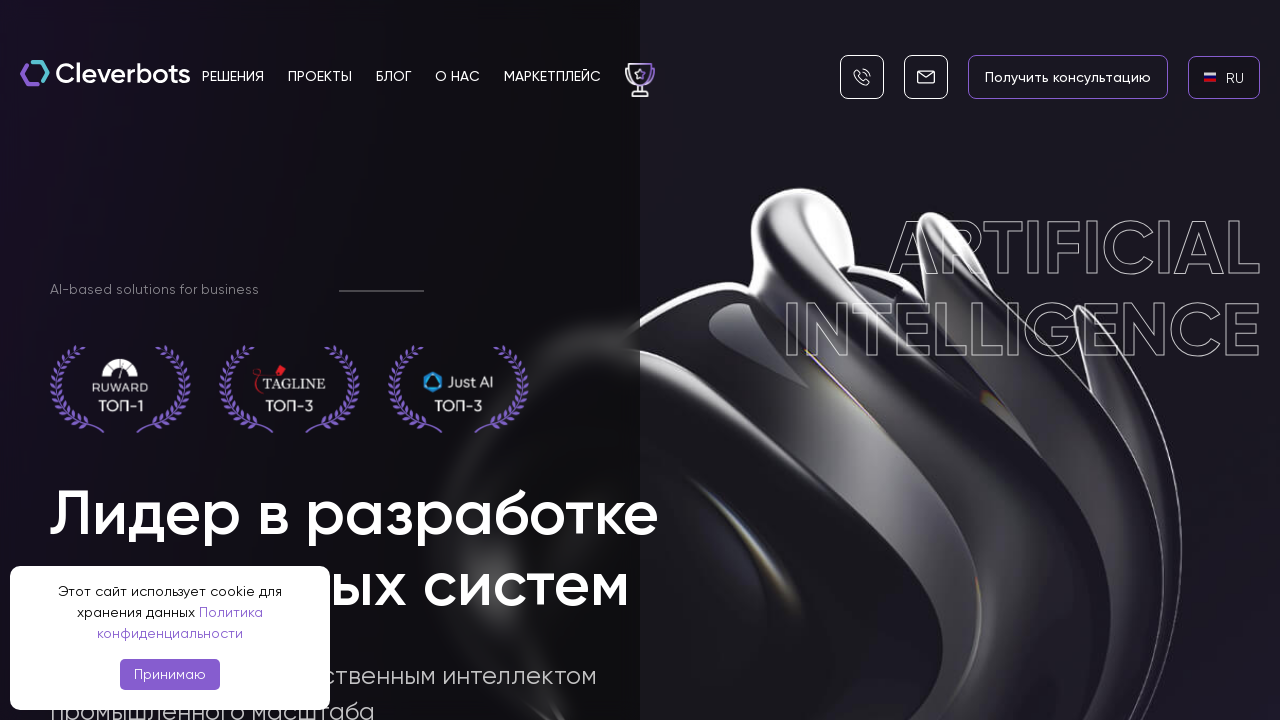

Verified voice assistant text is visible in skiptranslate section
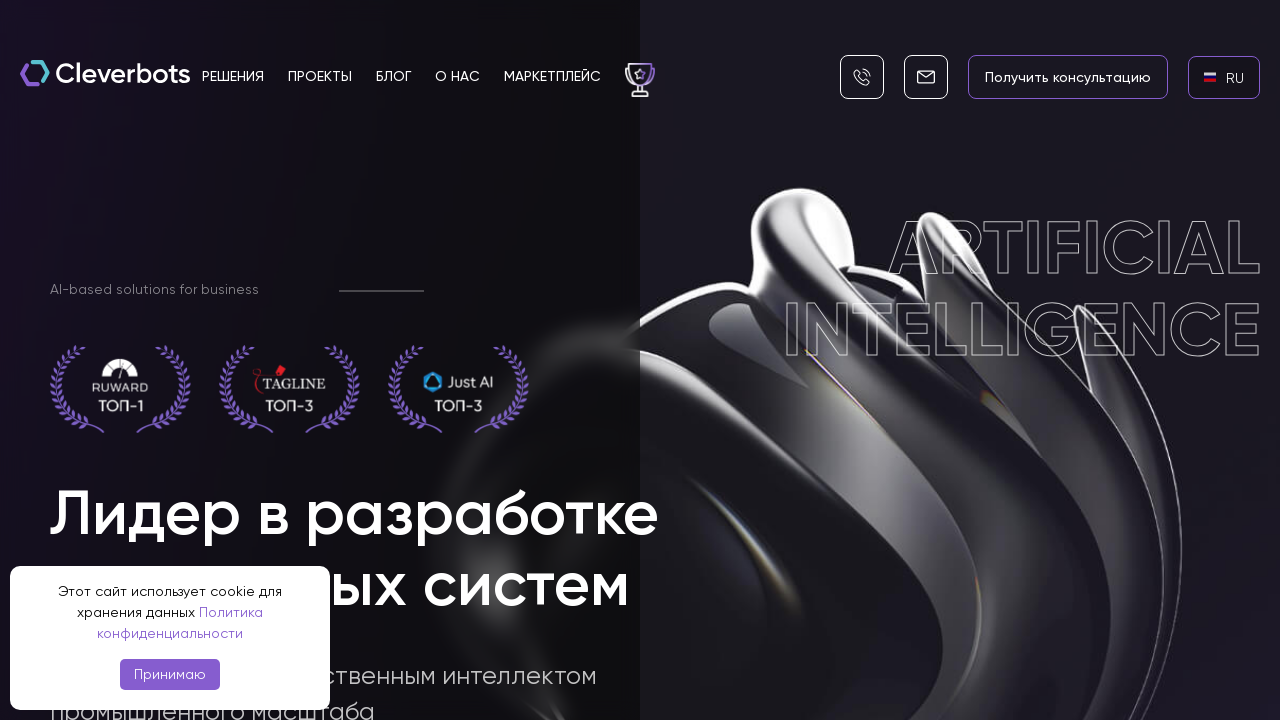

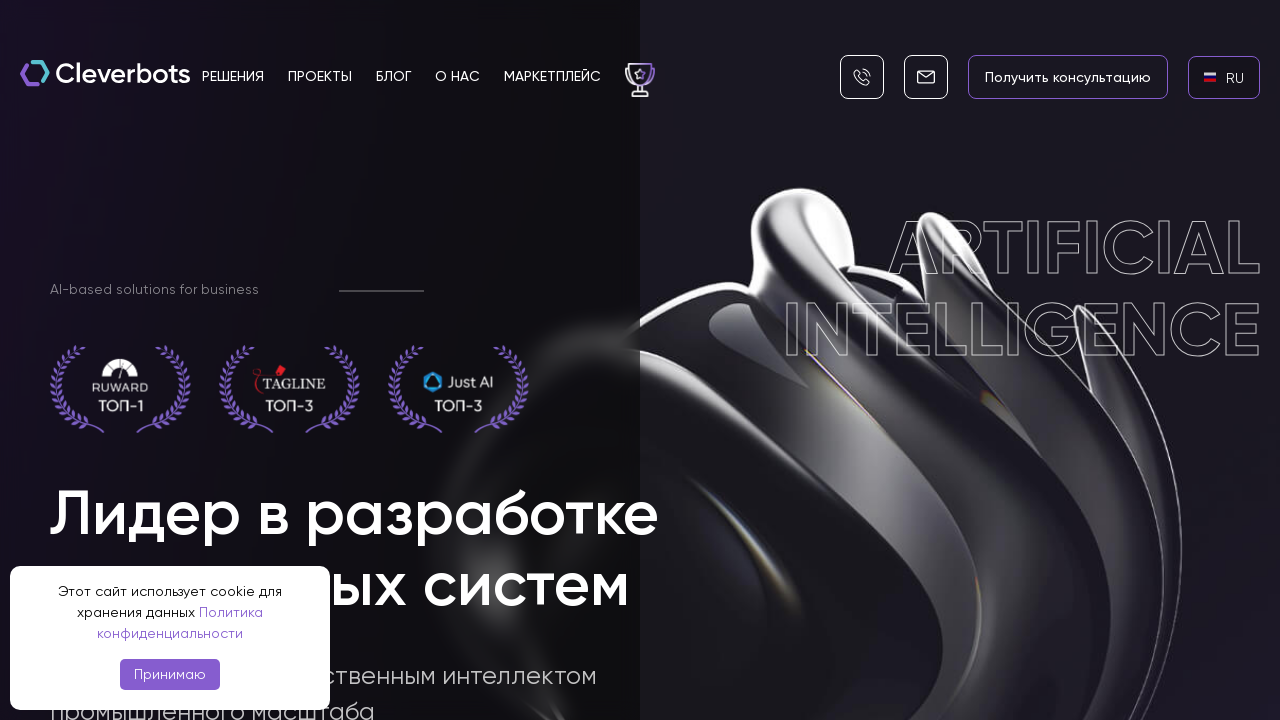